Tests JavaScript prompt alert by clicking a button that triggers a prompt dialog, entering text, accepting it, and verifying the entered text appears in the result

Starting URL: https://the-internet.herokuapp.com/javascript_alerts

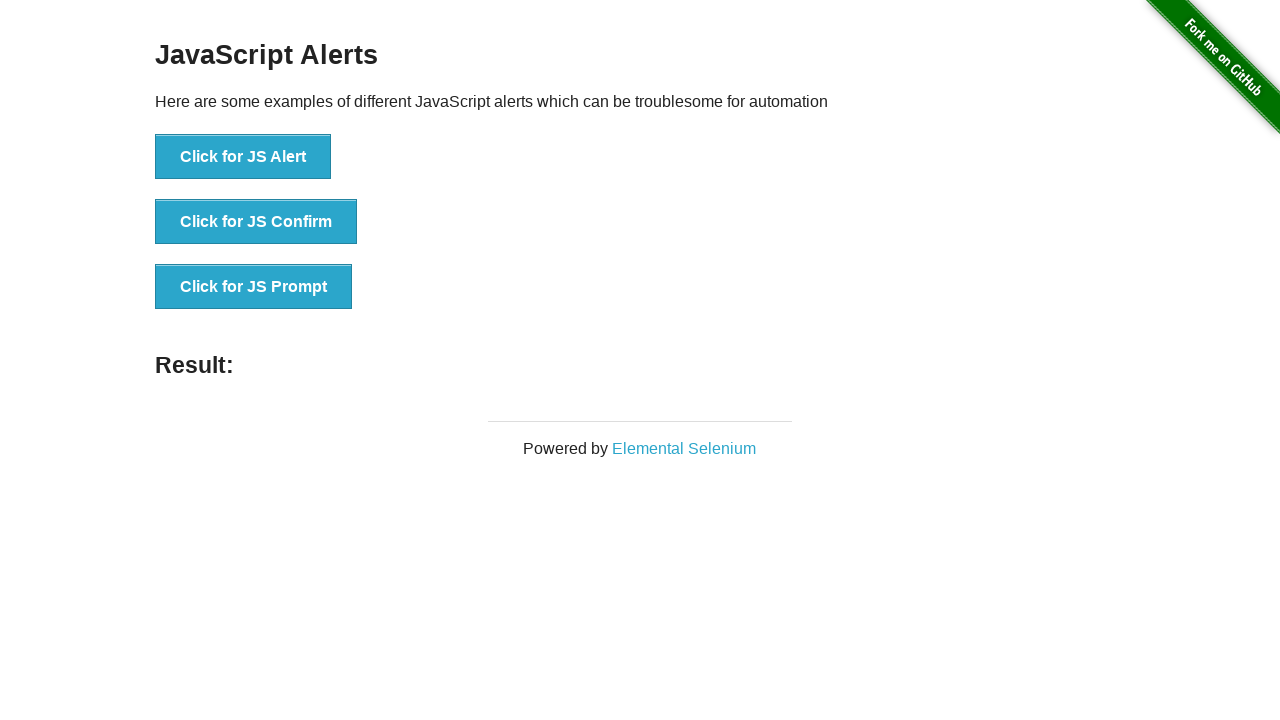

Set up dialog handler to accept prompt with text 'Test'
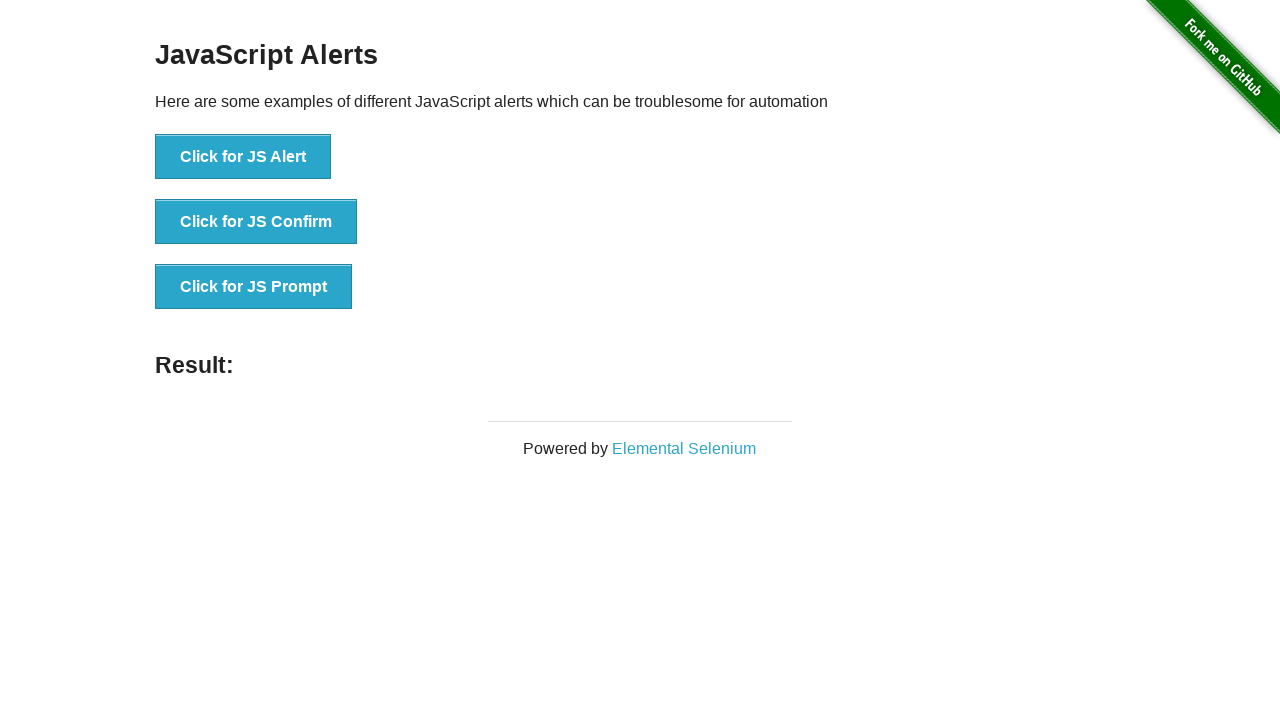

Clicked button to trigger JavaScript prompt alert at (254, 287) on button[onclick='jsPrompt()']
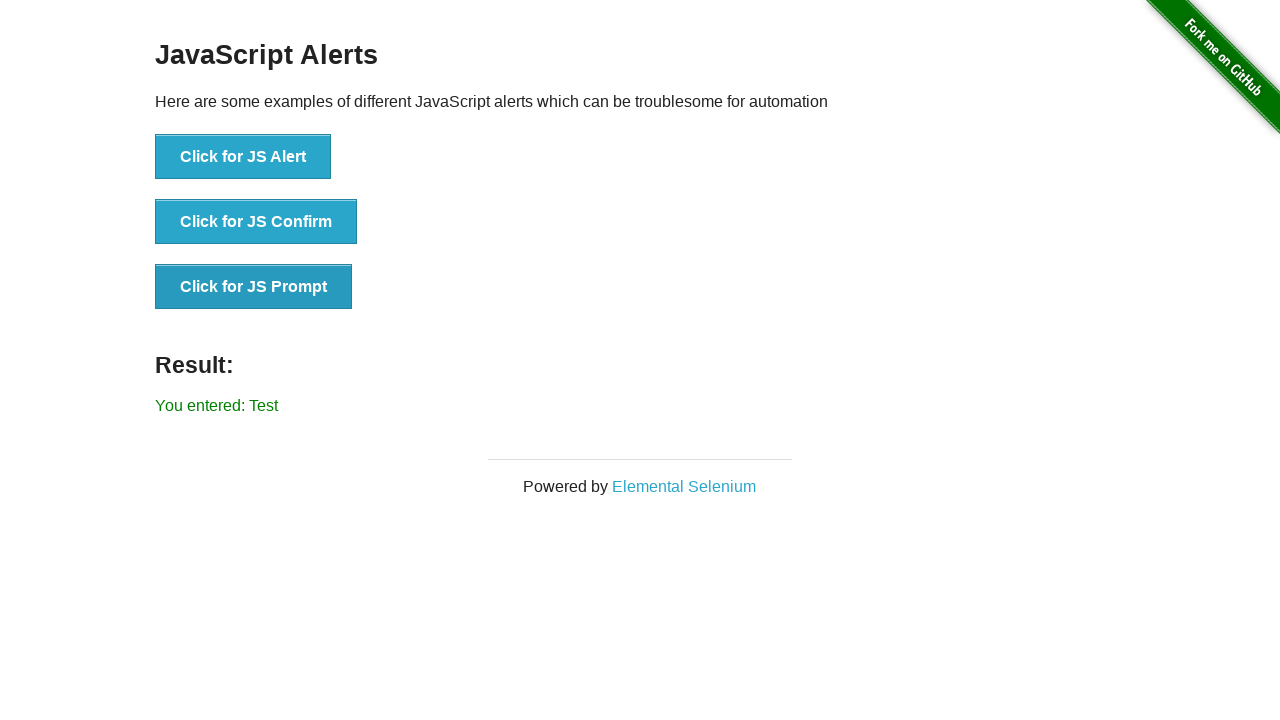

Result element appeared on page
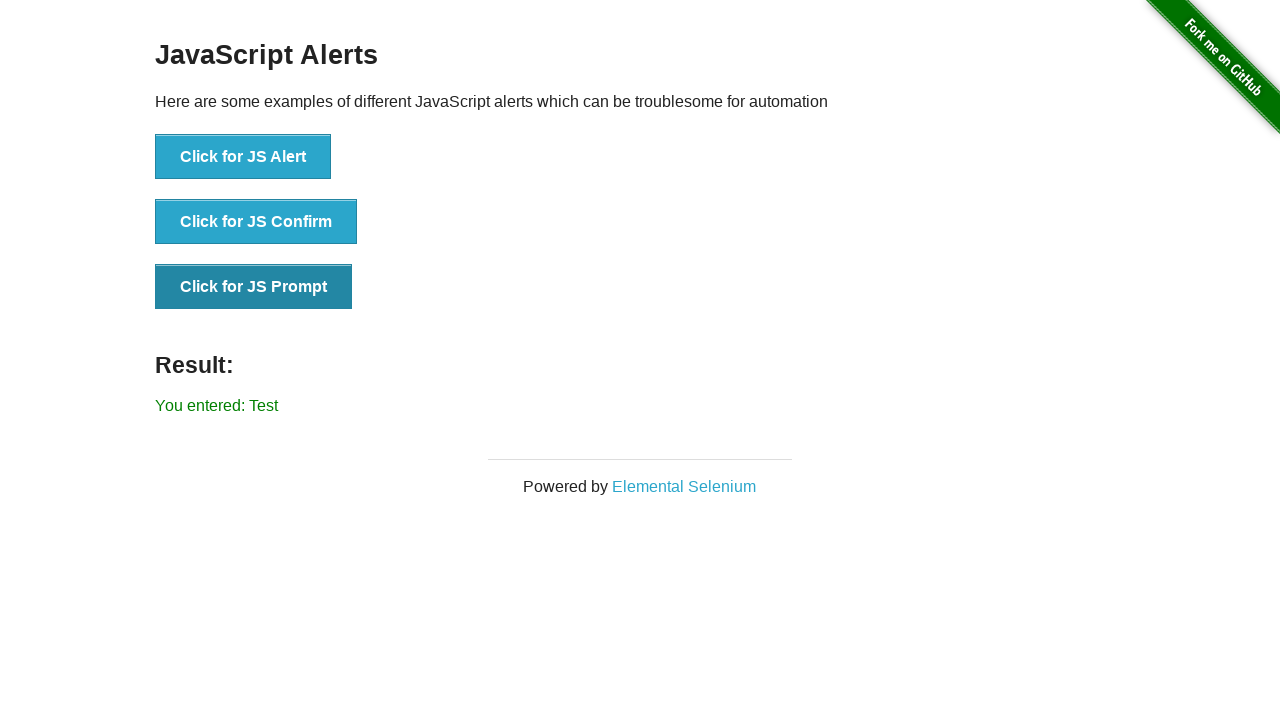

Retrieved result text from page
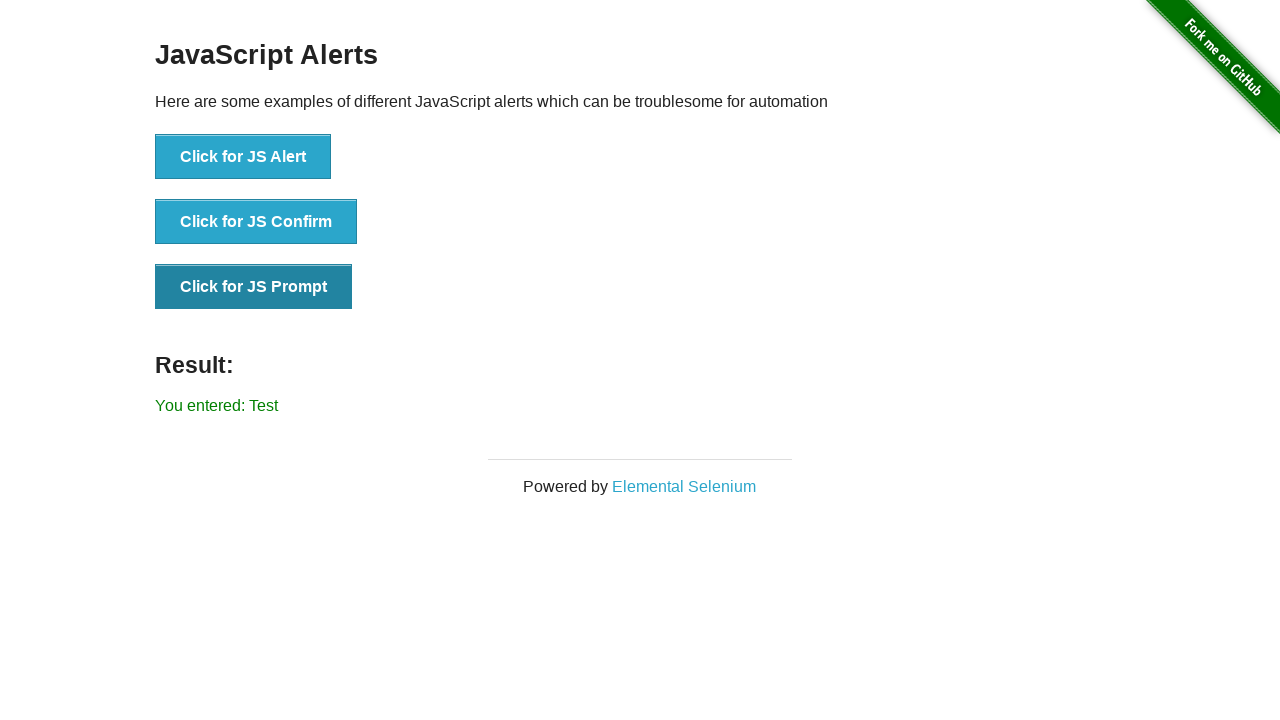

Verified result text matches expected value 'You entered: Test'
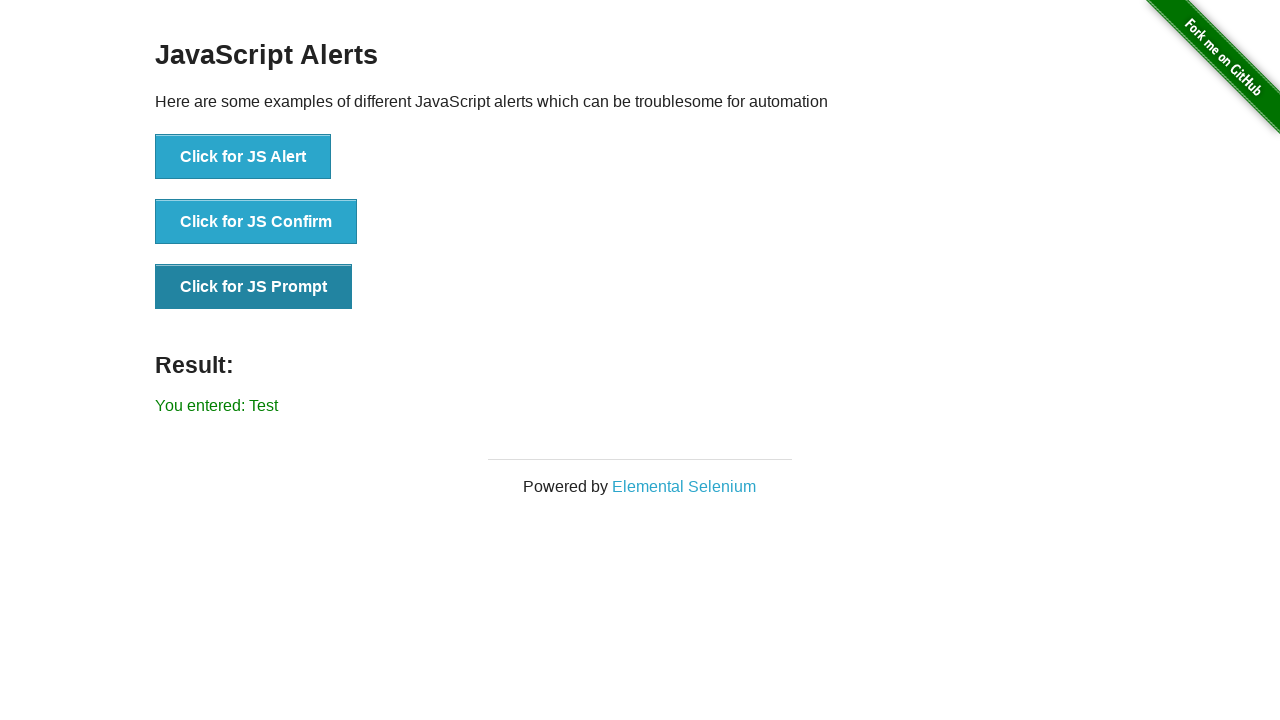

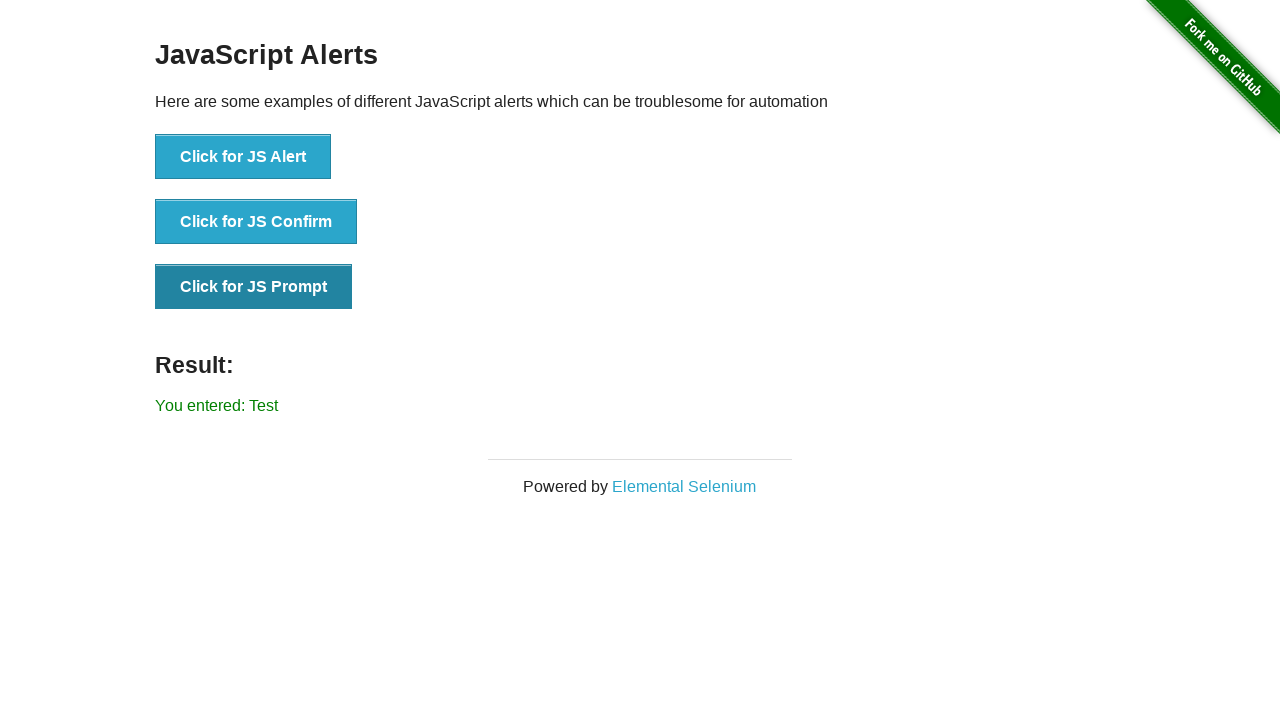